Tests Add/Remove Elements functionality by clicking the link, adding an element, and verifying it was added

Starting URL: https://the-internet.herokuapp.com/

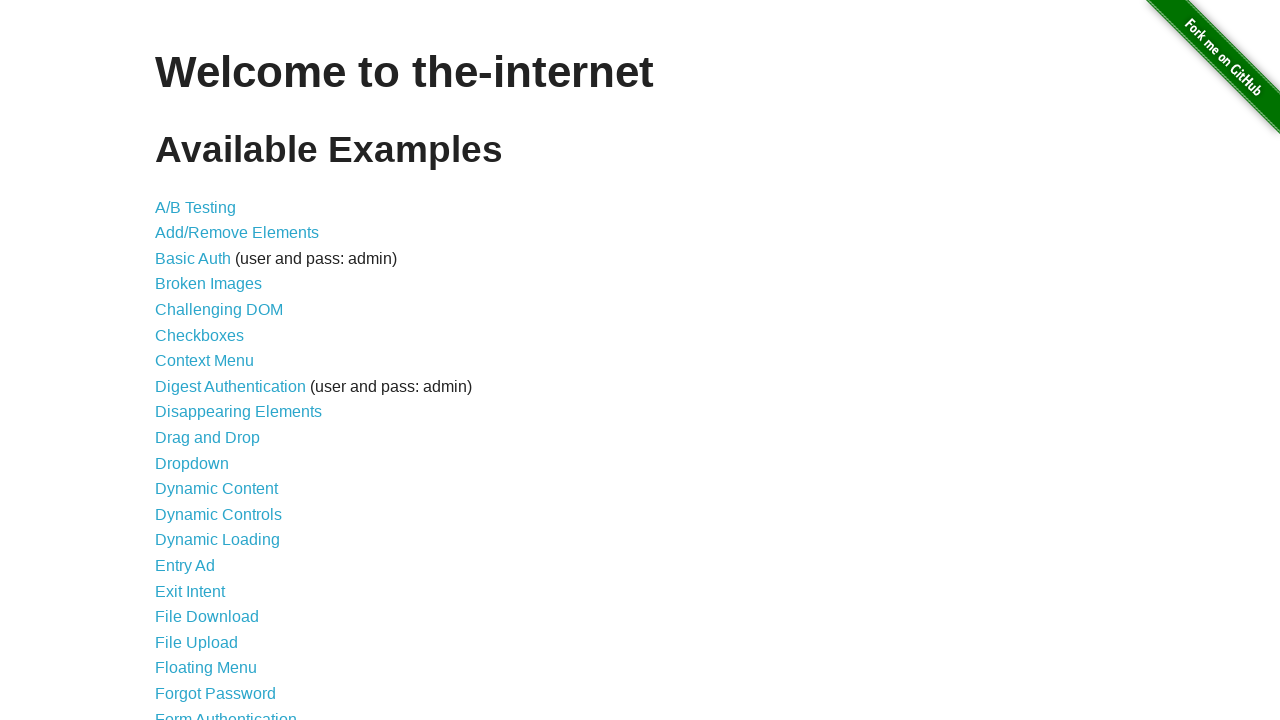

Clicked on Add/Remove Elements link at (237, 233) on xpath=//*[@id="content"]/ul/li[2]/a
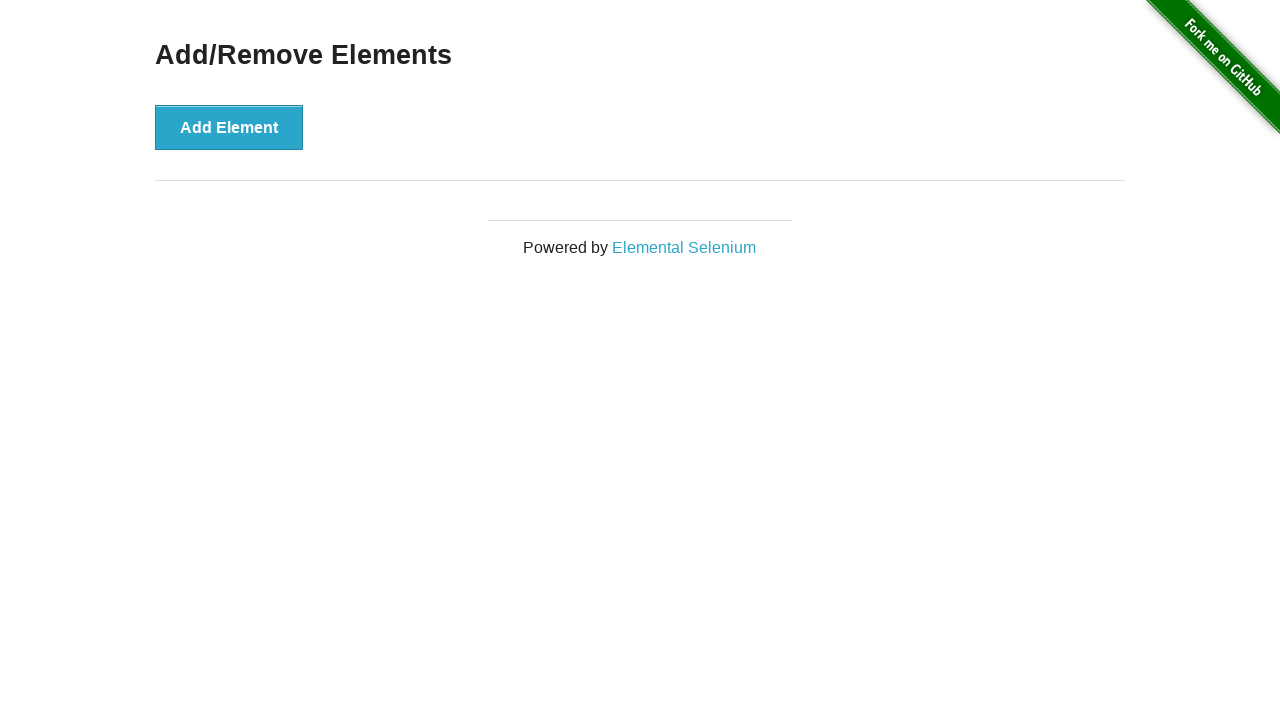

Clicked Add Element button at (229, 127) on xpath=//*[@id="content"]/div/button
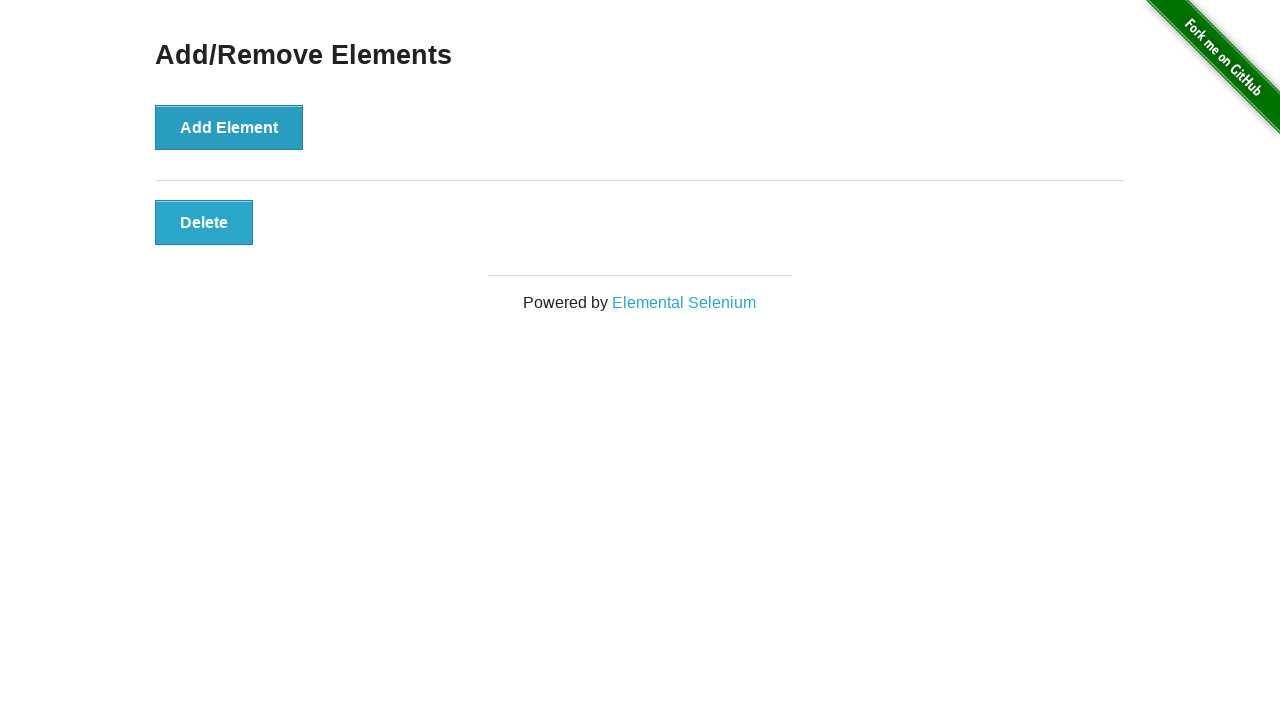

Delete button appeared, confirming element was added
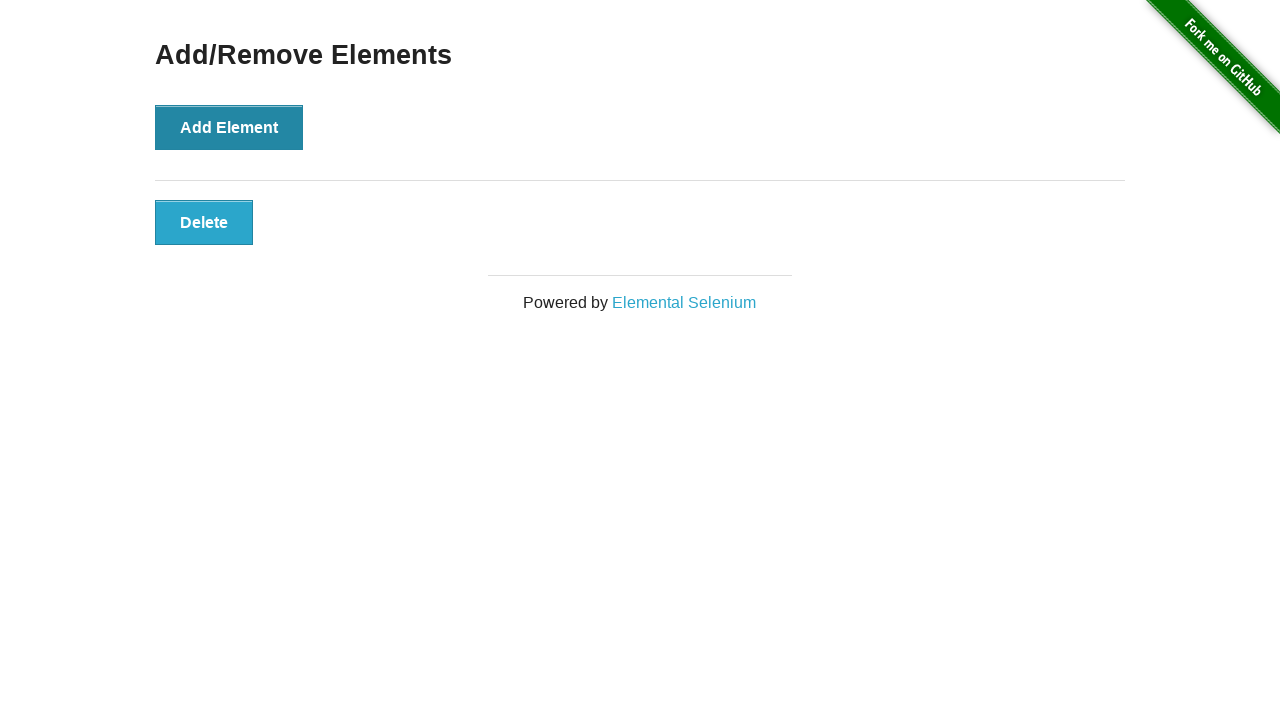

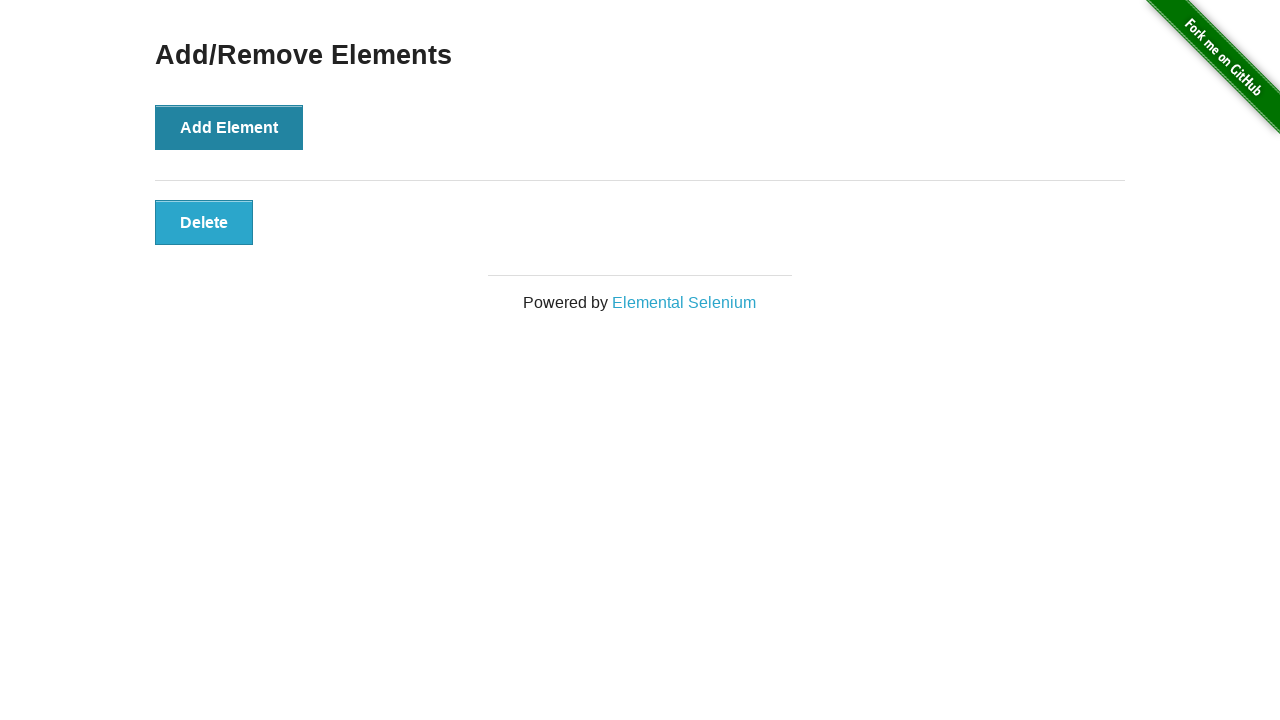